Solves a math problem on a form by calculating a formula based on a displayed value, then checks checkboxes and submits the form

Starting URL: https://suninjuly.github.io/math.html

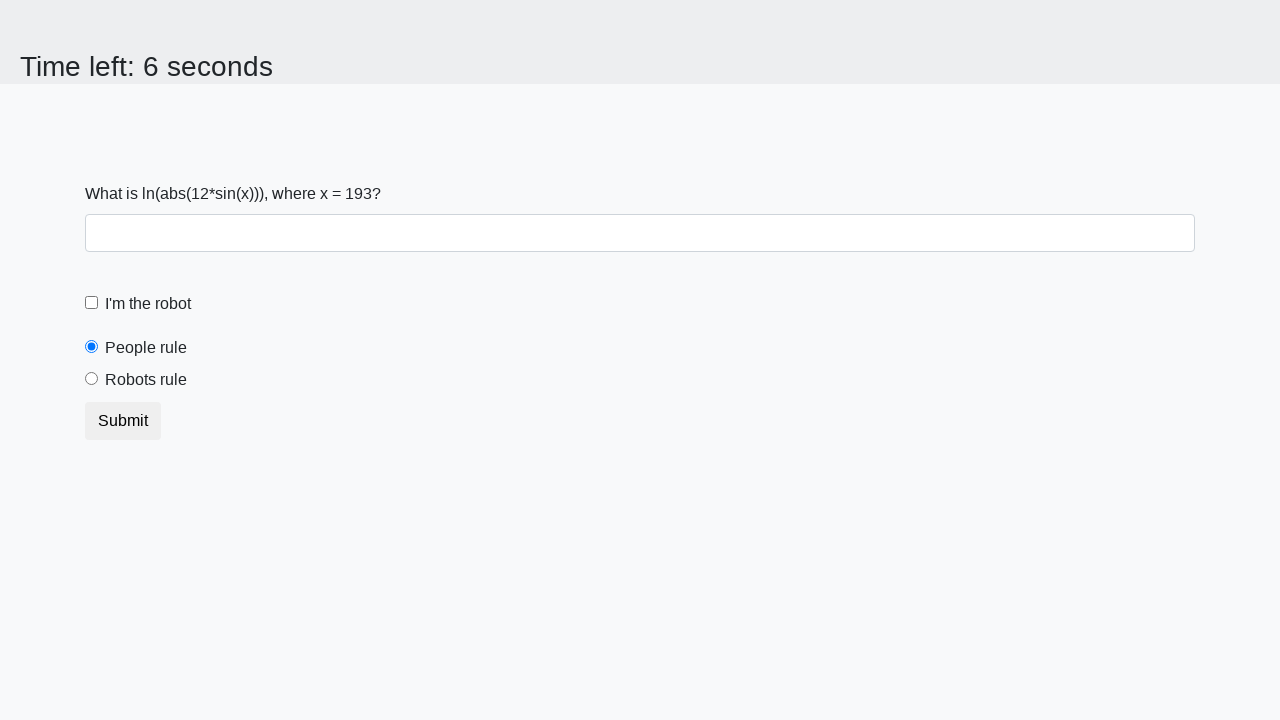

Retrieved the value of x from the input_value element
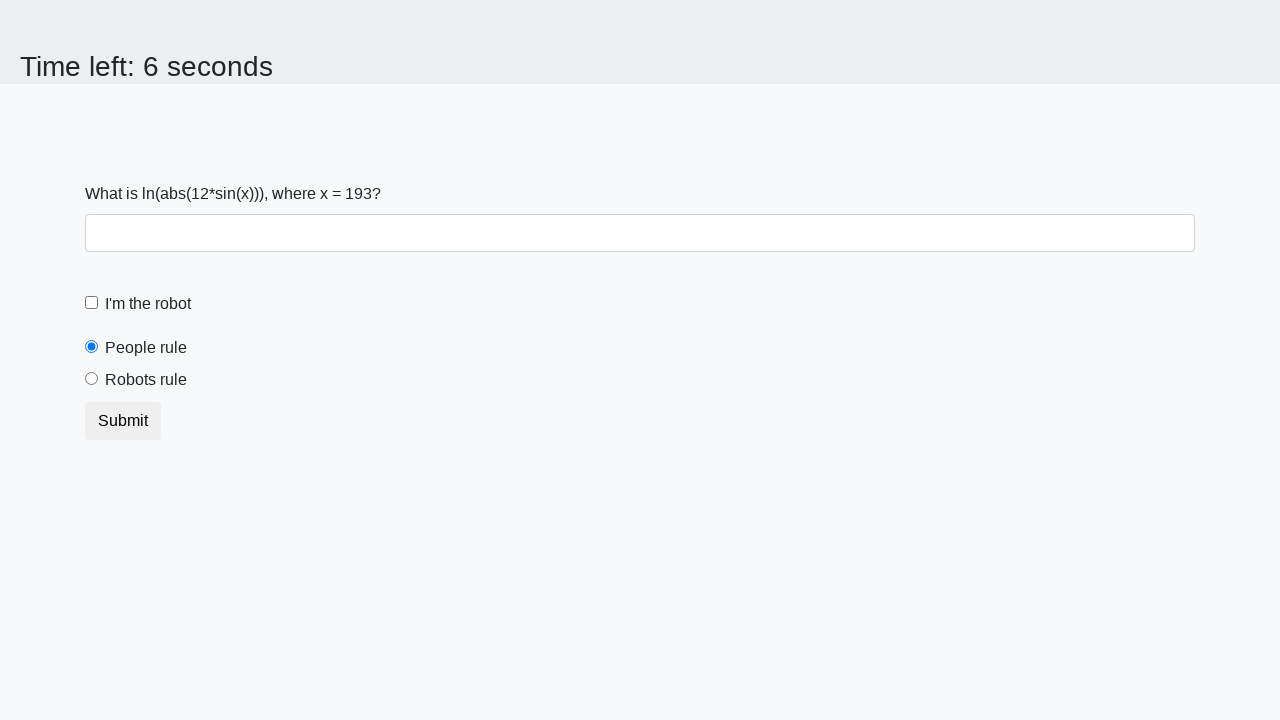

Calculated the formula result: log(abs(12*sin(x)))
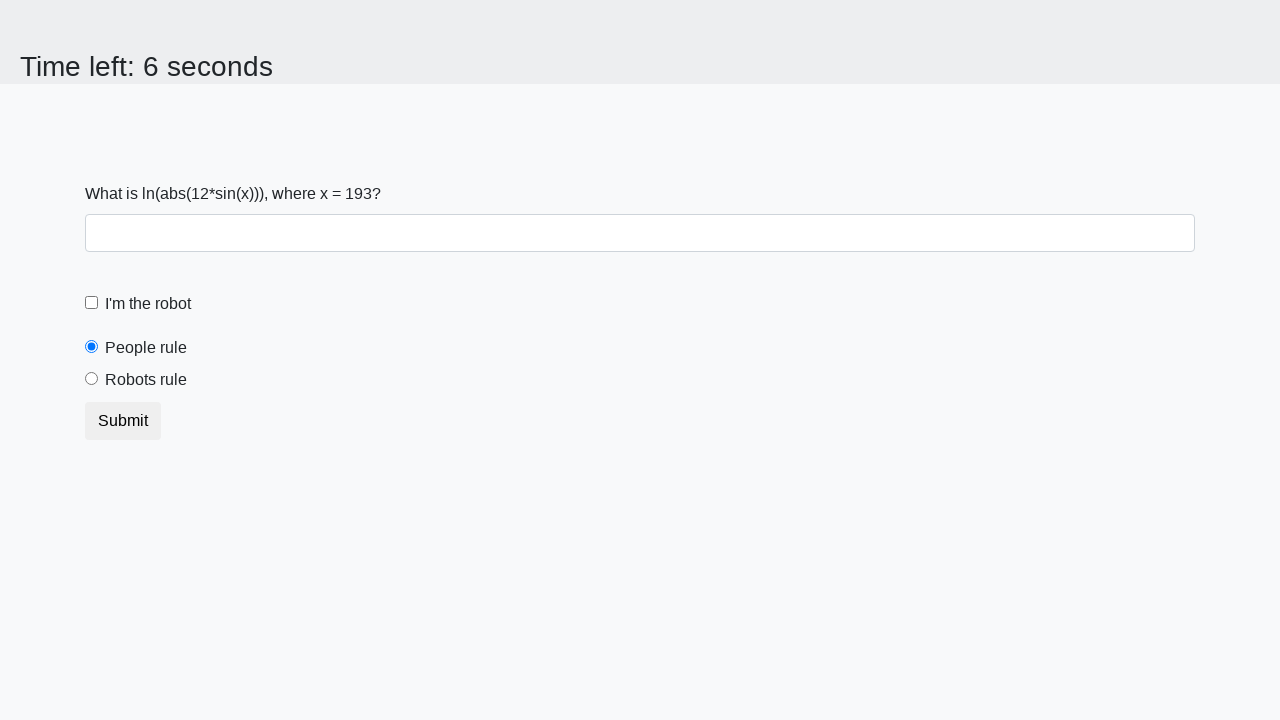

Filled the answer field with the calculated result on #answer
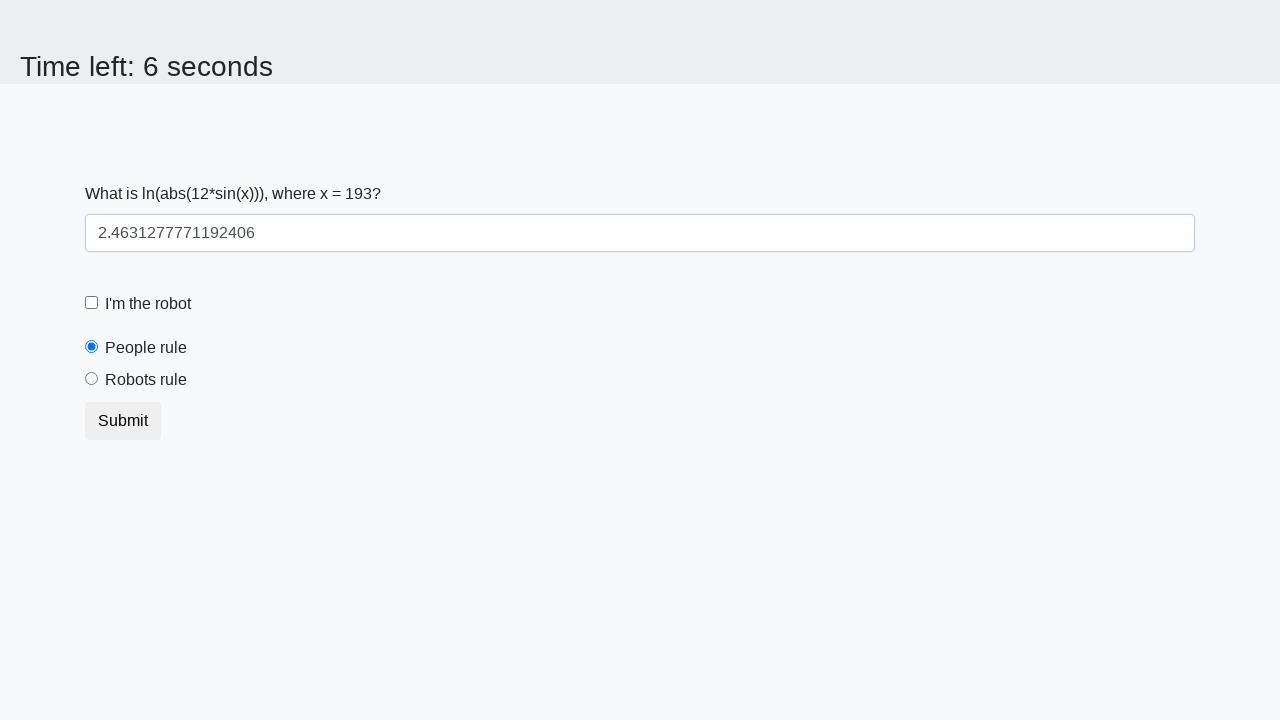

Clicked the robot checkbox at (92, 303) on #robotCheckbox
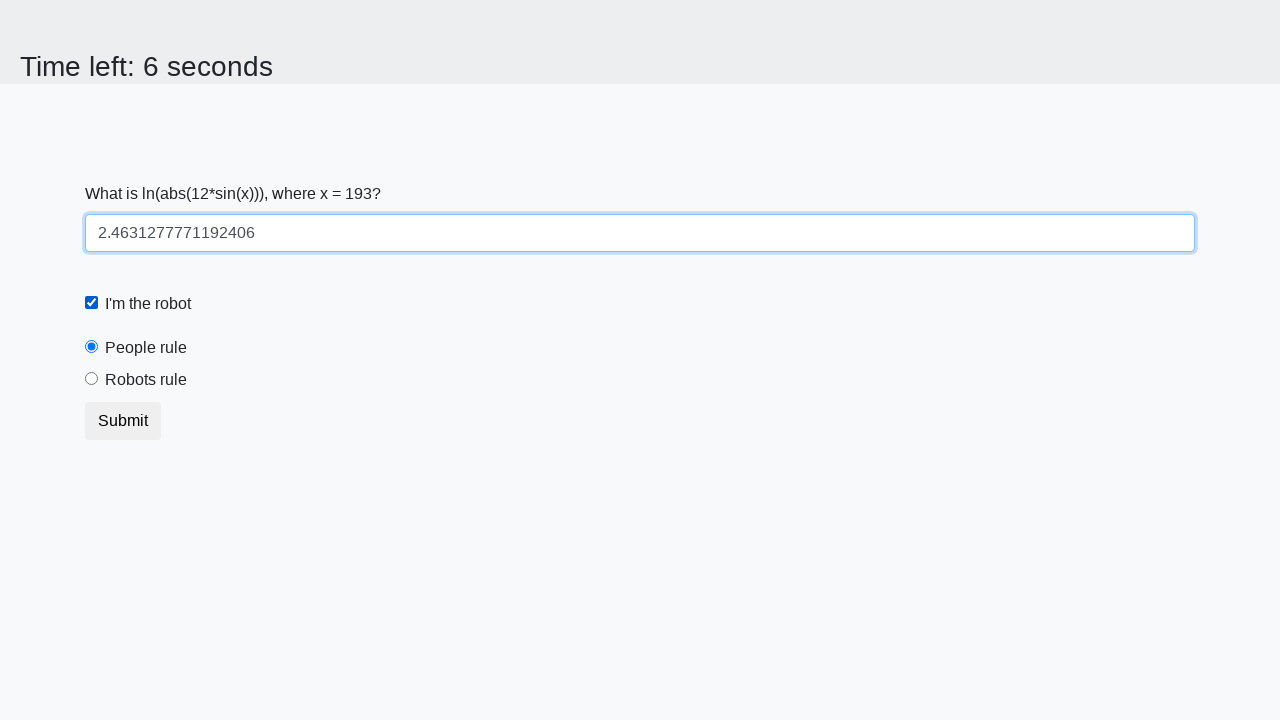

Clicked the robots rule radio button at (92, 379) on #robotsRule
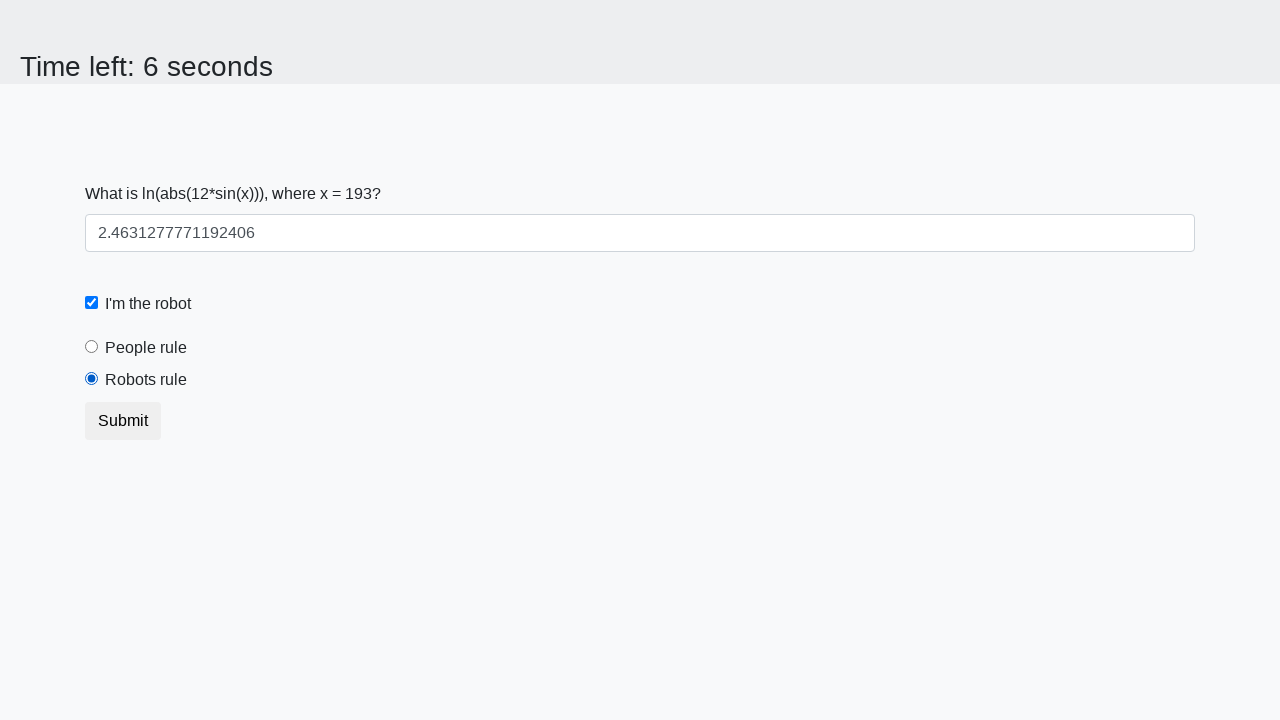

Clicked the Submit button to submit the form at (123, 421) on xpath=//button[text()='Submit']
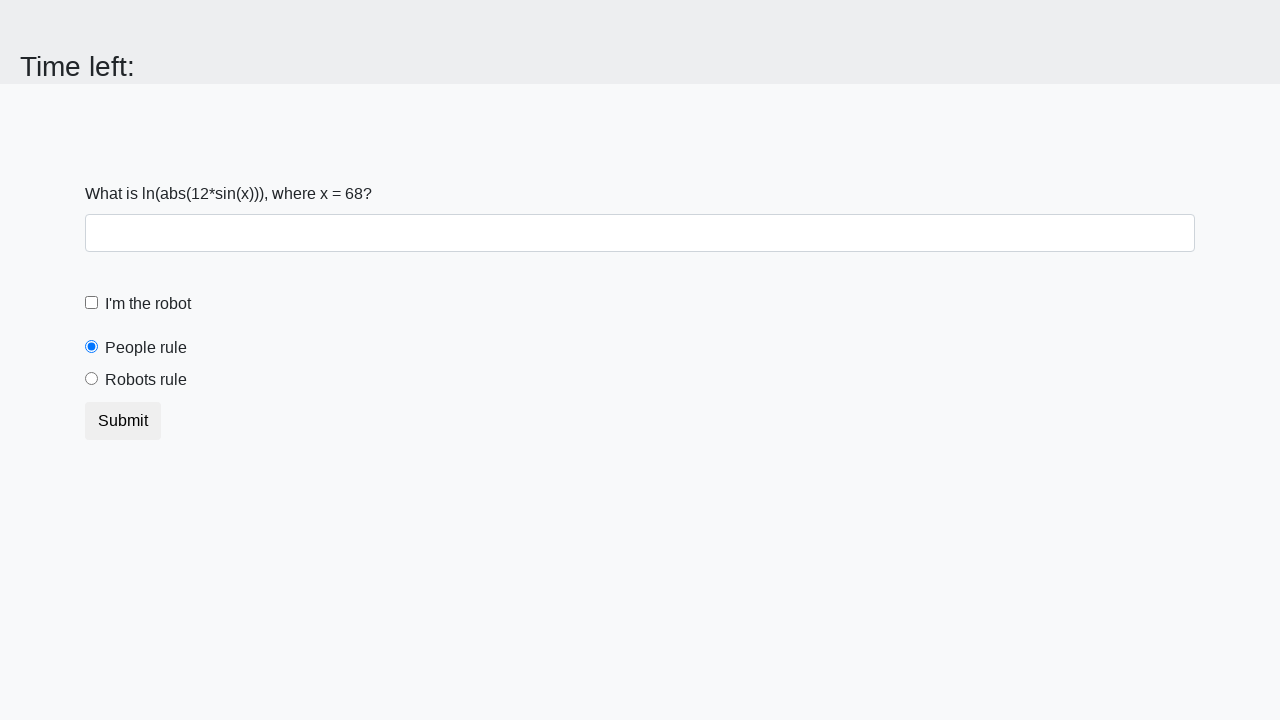

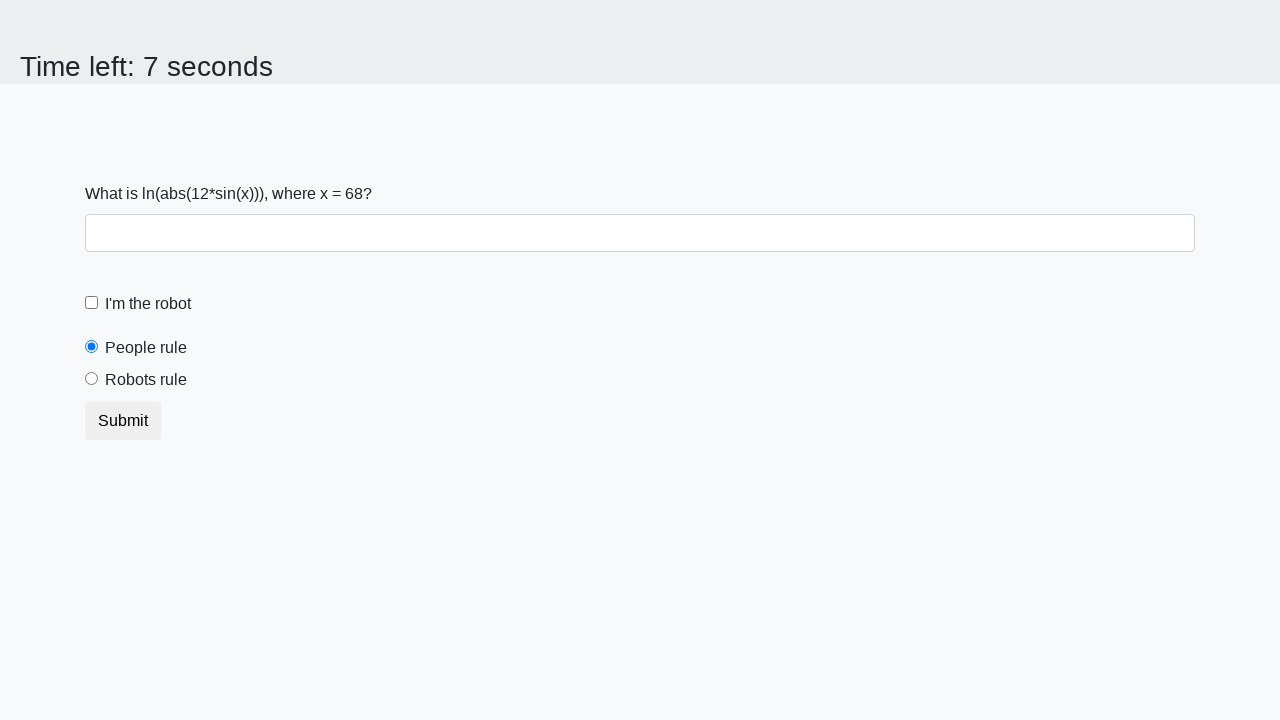